Tests JavaScript alert handling by triggering an alert dialog and accepting it

Starting URL: http://demo.automationtesting.in/Alerts.html

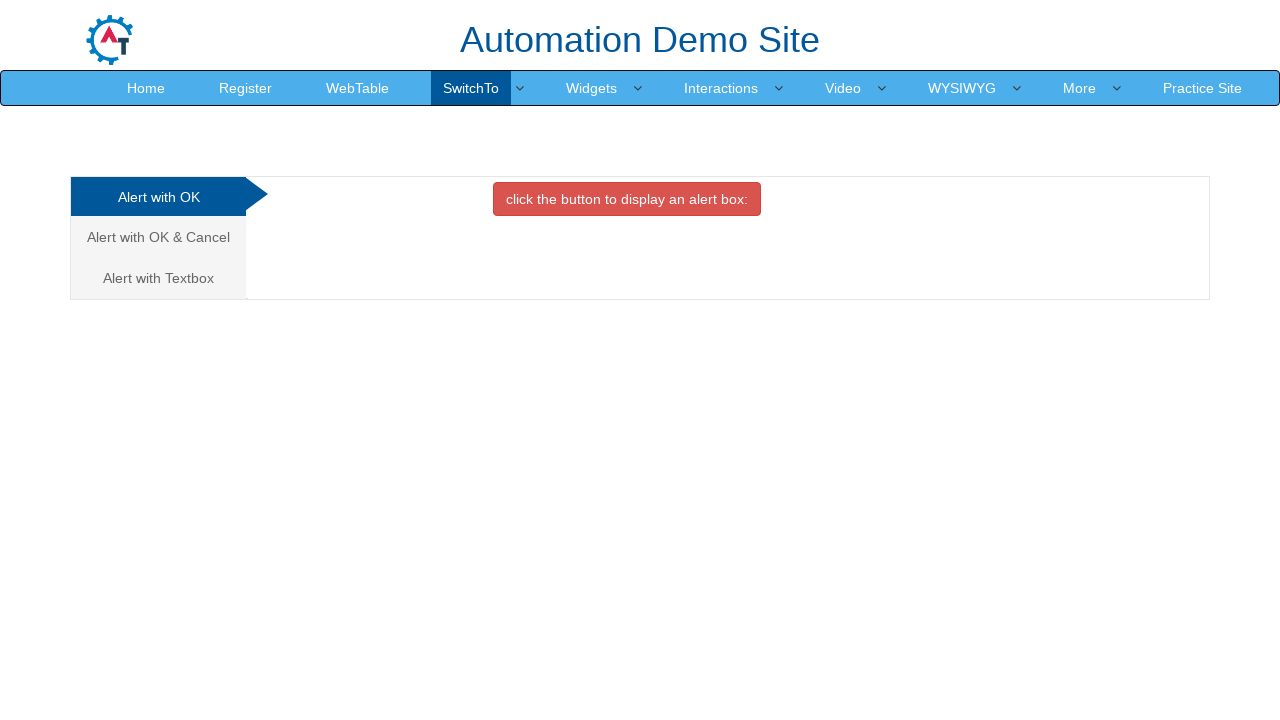

Clicked on the alert with OK link tab at (158, 197) on xpath=//a[@class='analystic']
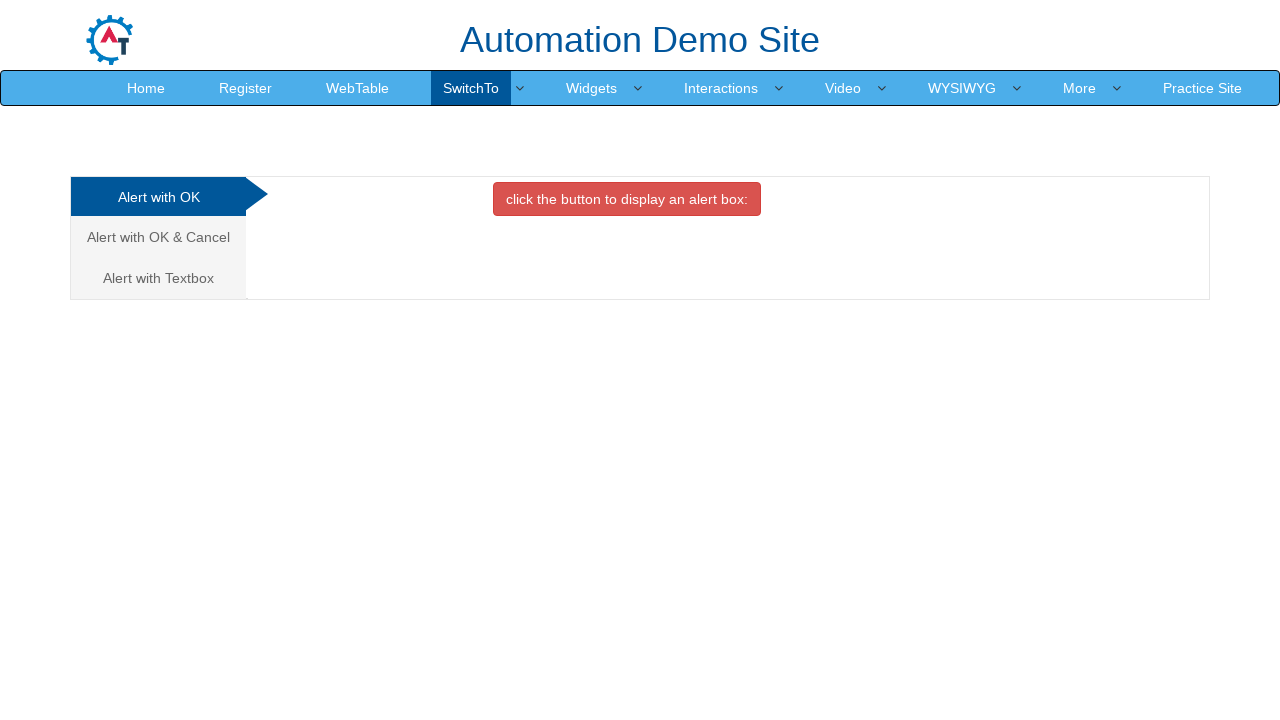

Clicked button to trigger the alert dialog at (627, 199) on xpath=//button[@class='btn btn-danger']
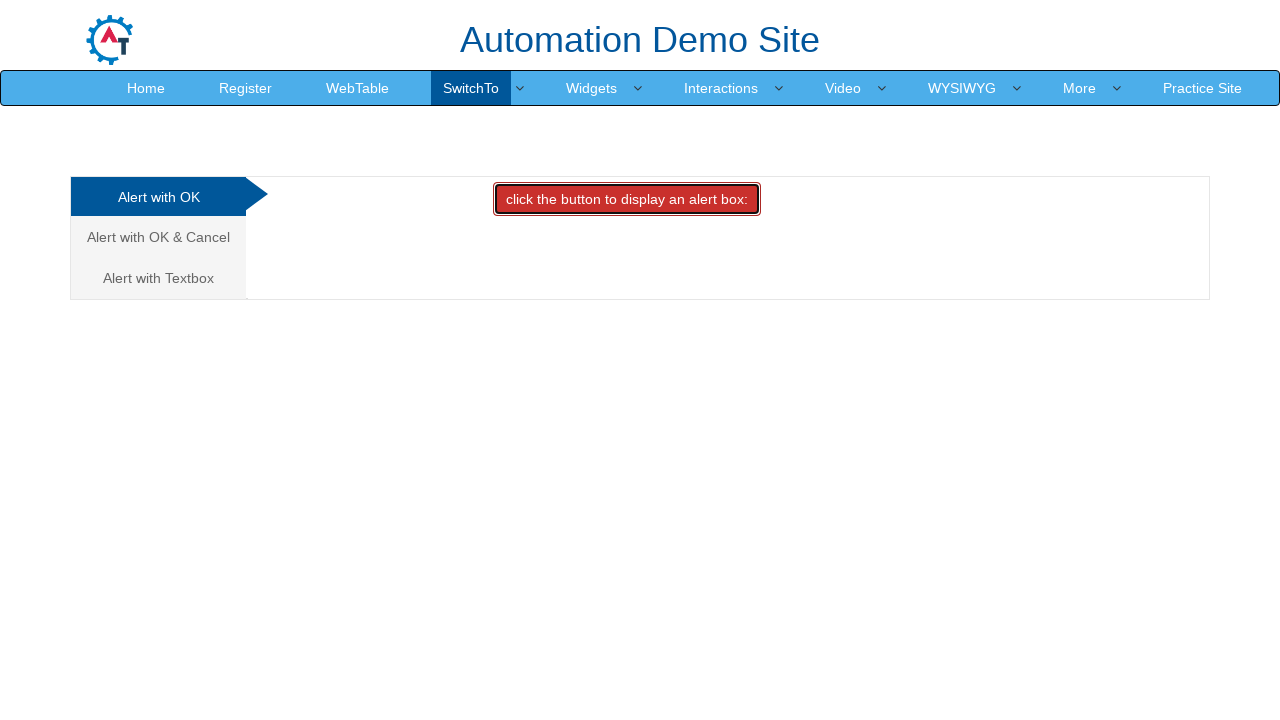

Set up dialog handler to accept alert
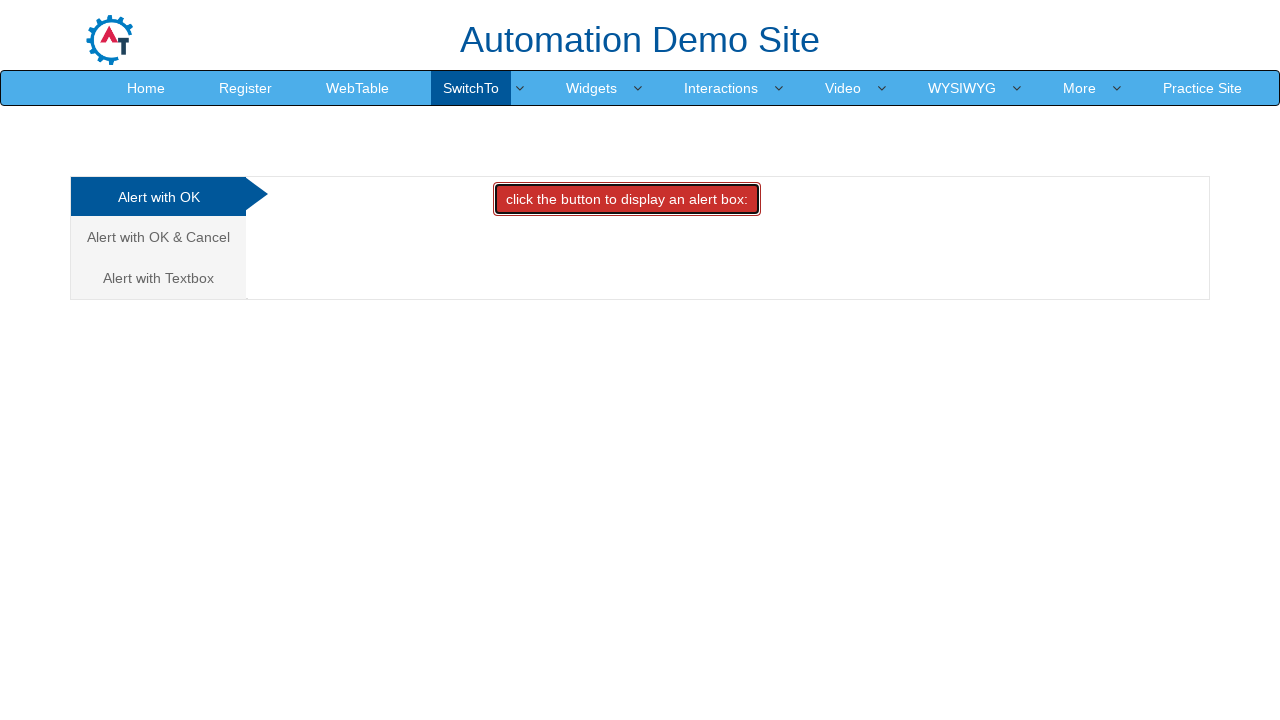

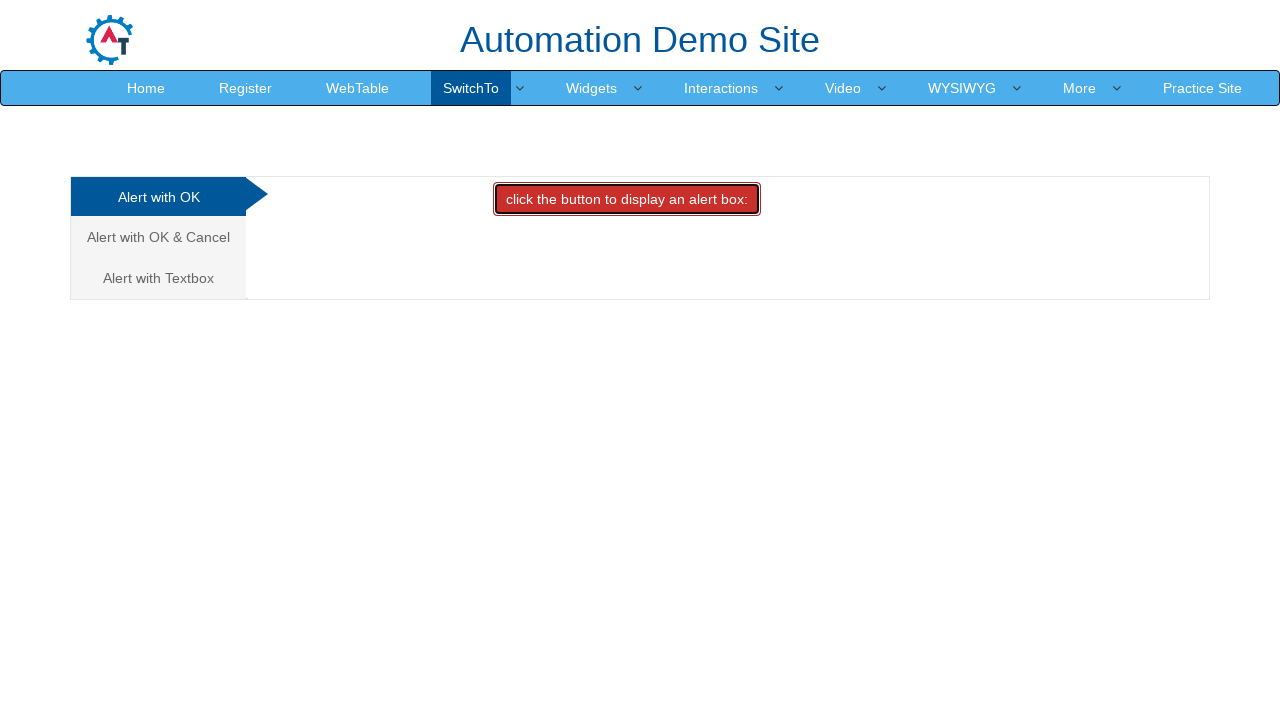